Tests dynamic dropdown selection by clicking on origin station dropdown, selecting Bangalore (BLR), then selecting Chennai (MAA) as the destination from a second dropdown.

Starting URL: https://rahulshettyacademy.com/dropdownsPractise/

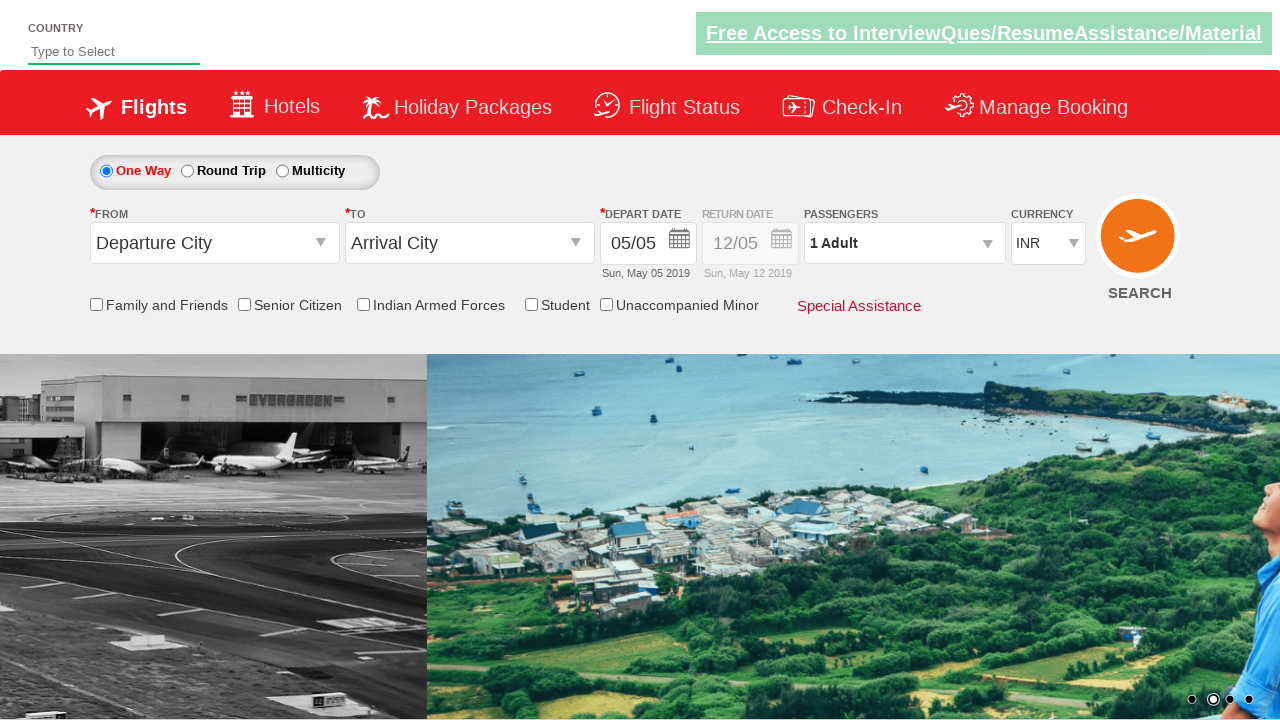

Clicked on origin station dropdown to open it at (214, 243) on #ctl00_mainContent_ddl_originStation1_CTXT
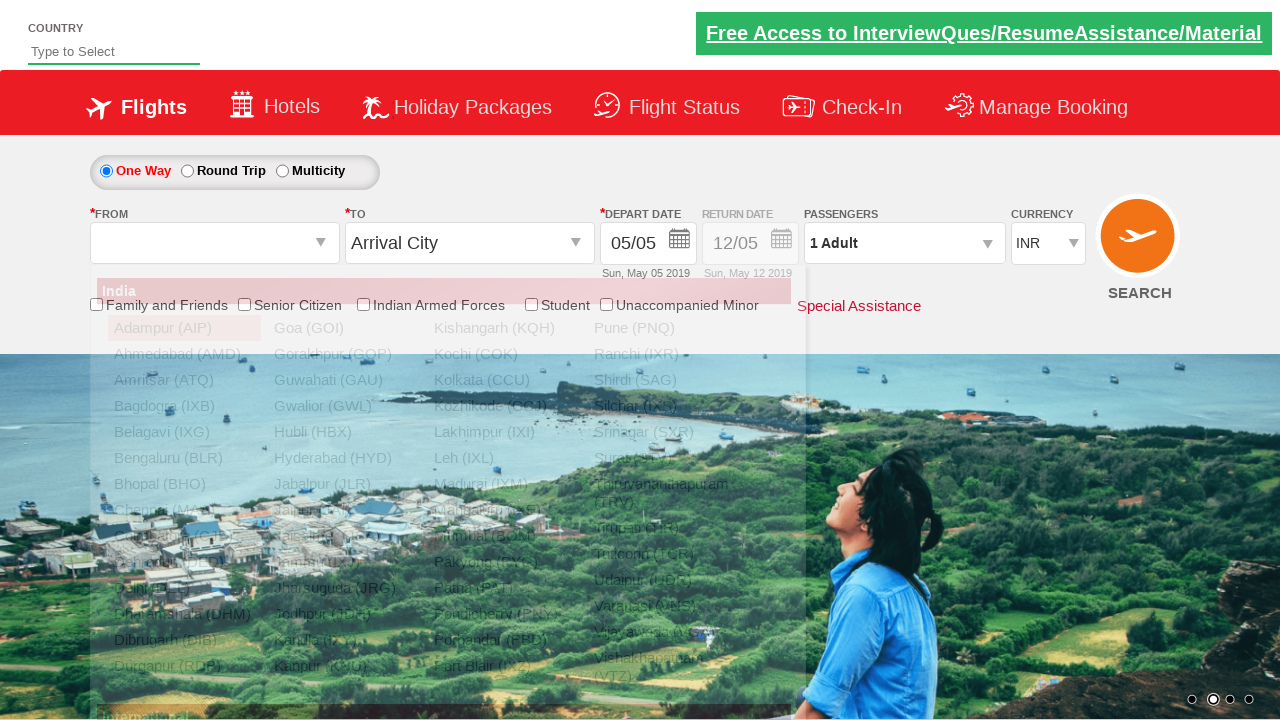

Selected Bangalore (BLR) as origin station at (184, 458) on a[value='BLR']
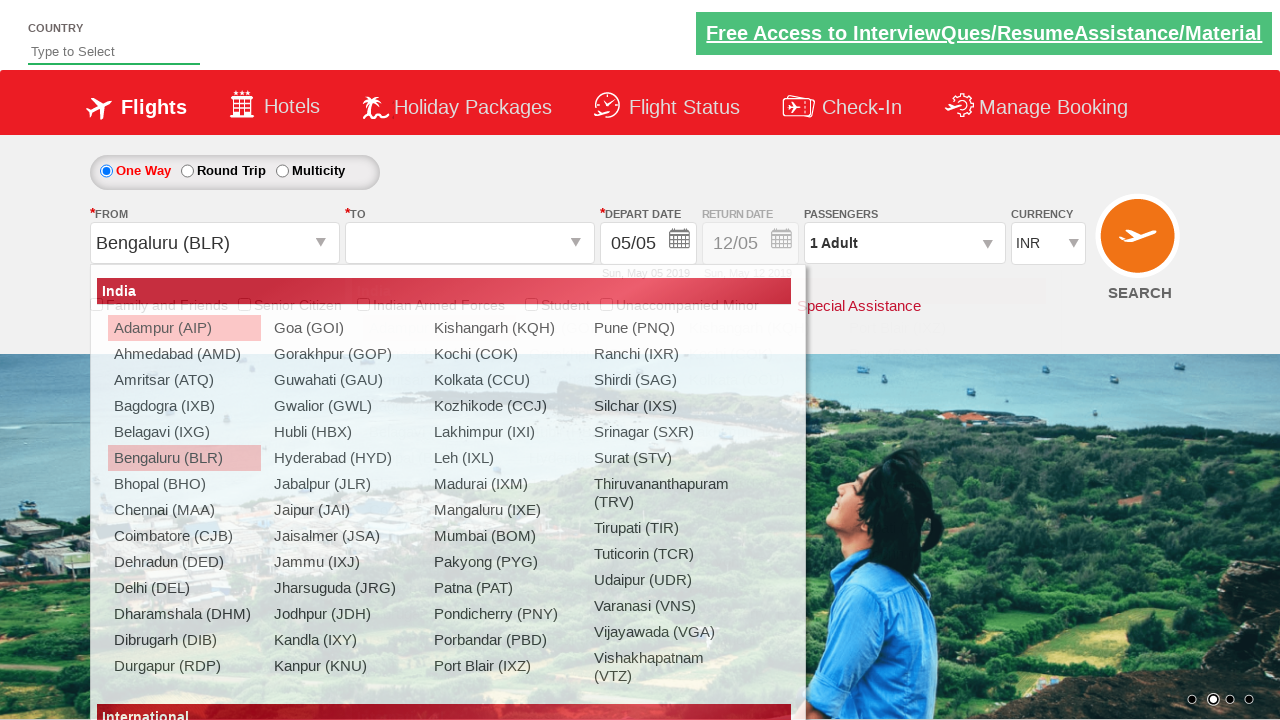

Waited for destination dropdown to be ready
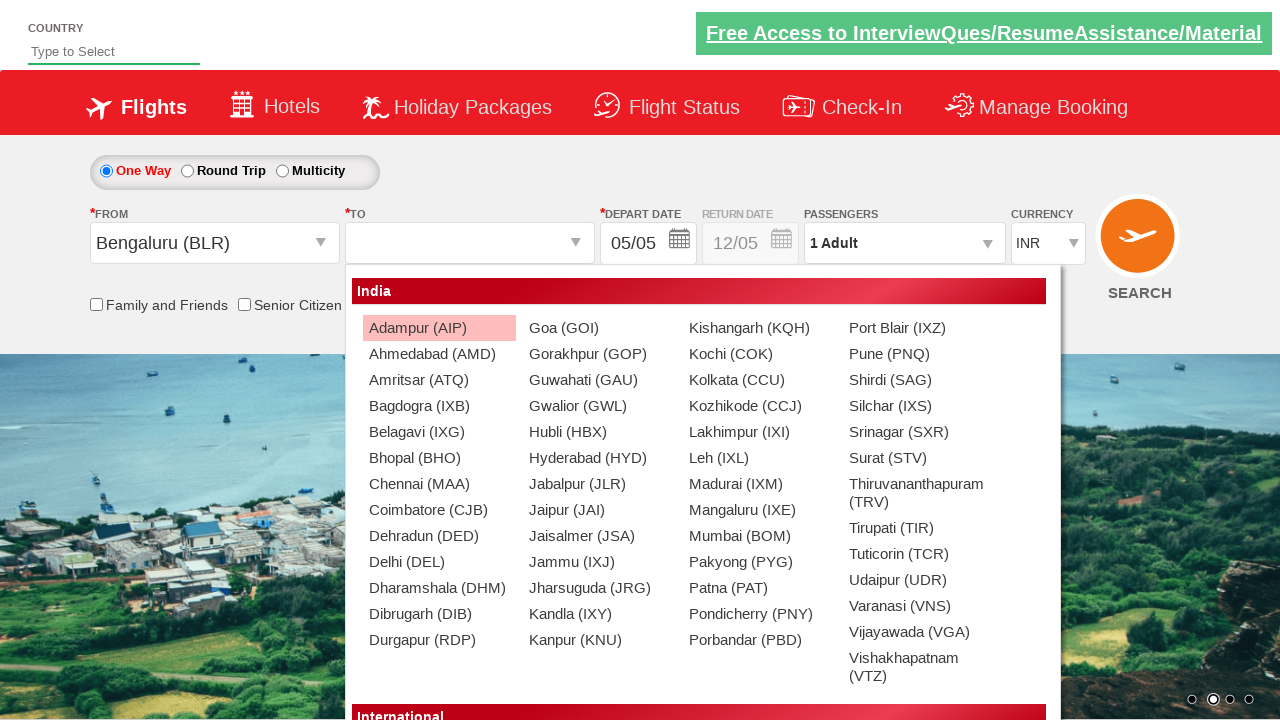

Selected Chennai (MAA) as destination station at (439, 484) on #glsctl00_mainContent_ddl_destinationStation1_CTNR a[value='MAA']
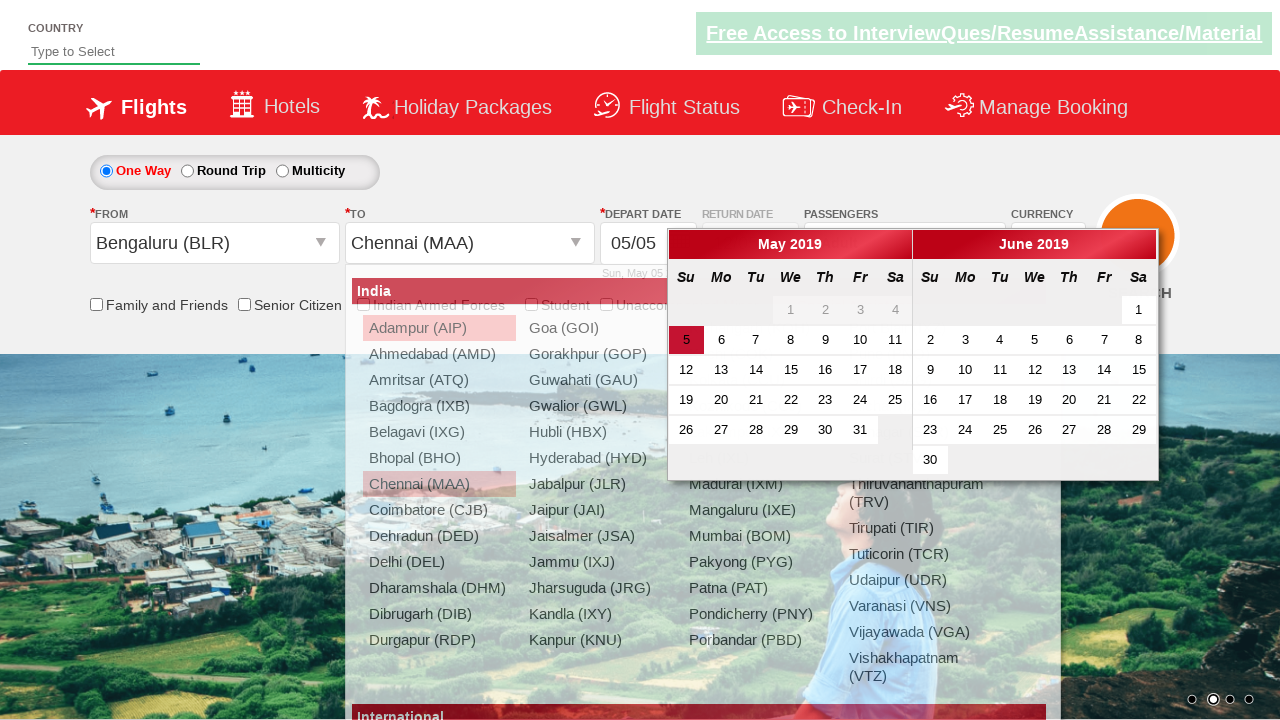

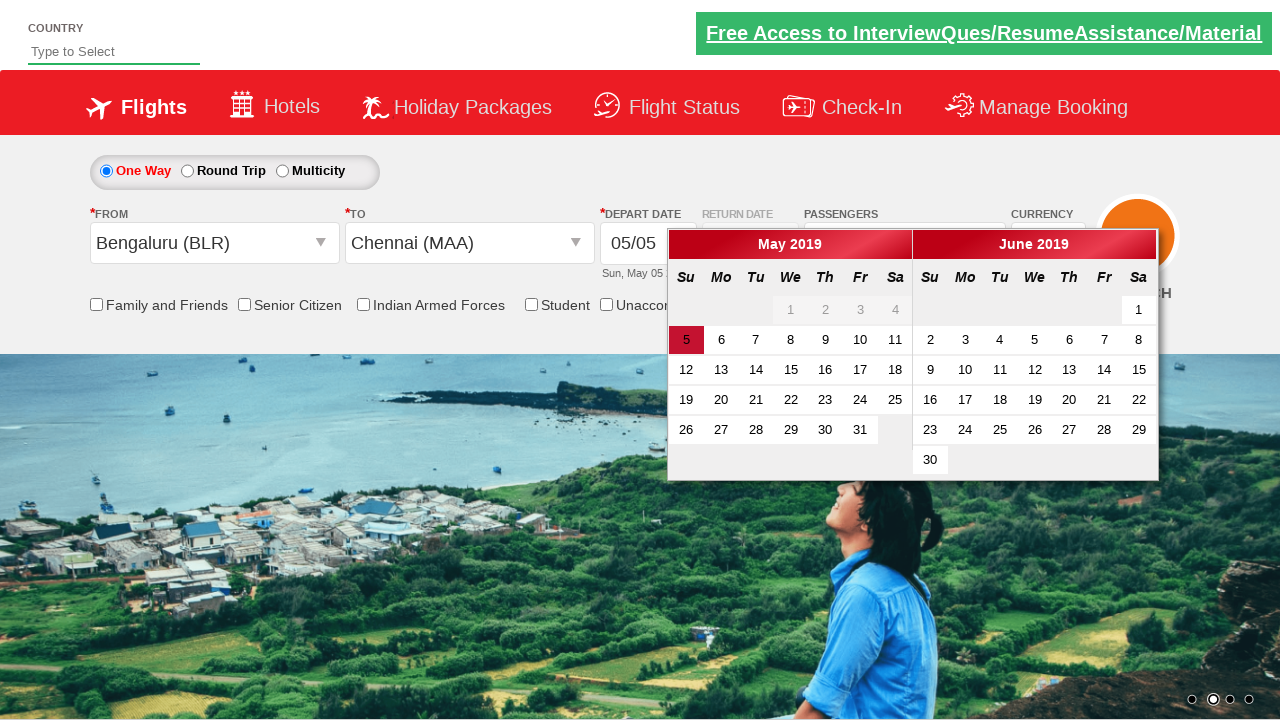